Demonstrates drag-and-drop mouse action by dragging element A onto element B on a drag-and-drop demo page.

Starting URL: https://crossbrowsertesting.github.io/drag-and-drop

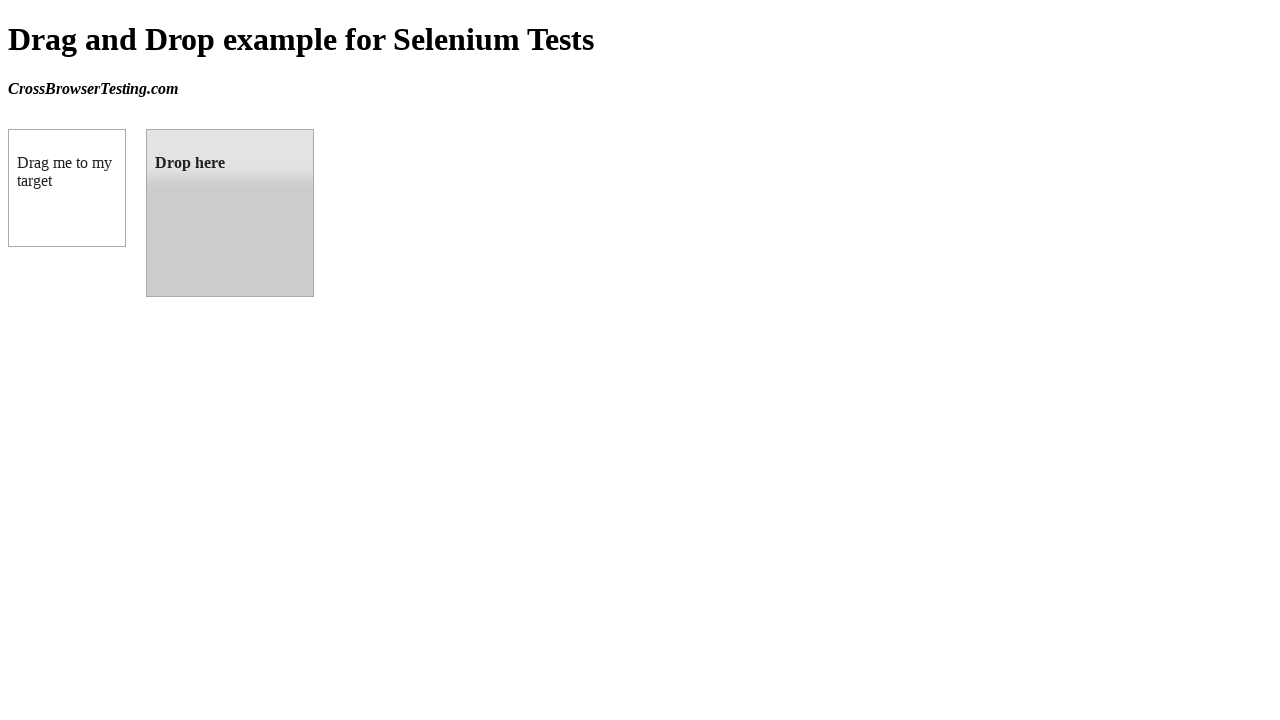

Navigated to drag-and-drop demo page
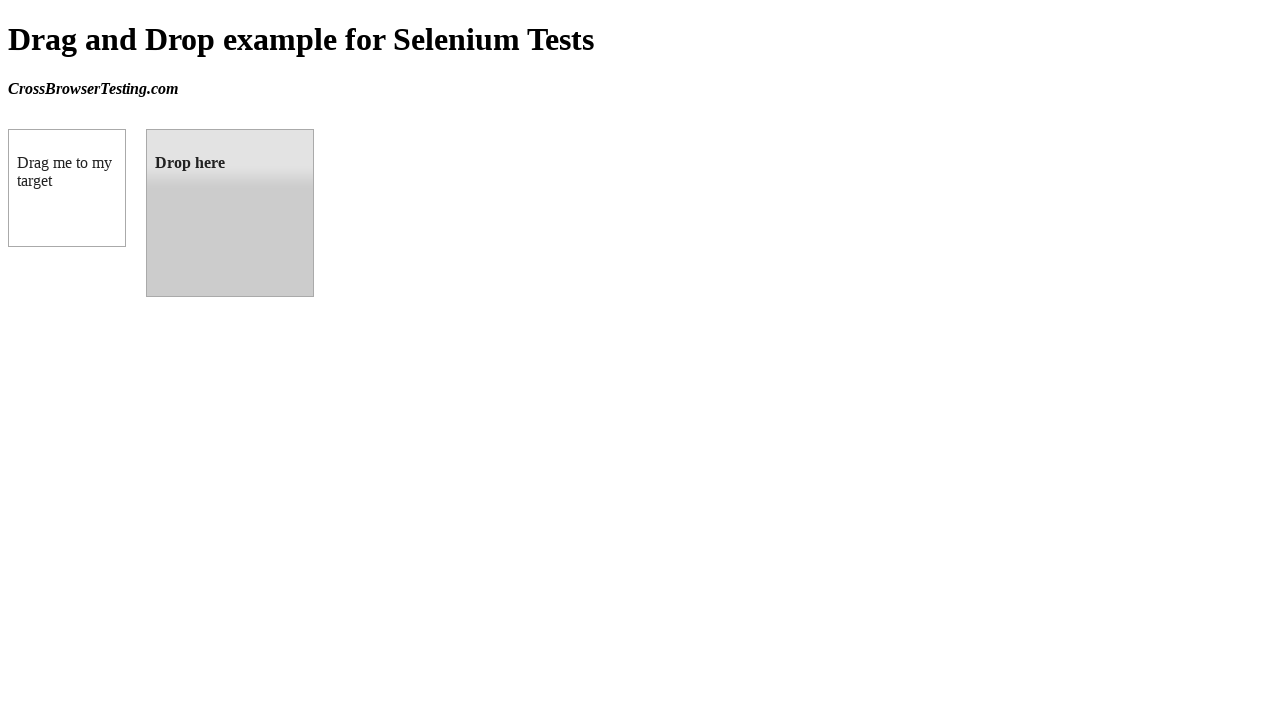

Located source element (draggable box A)
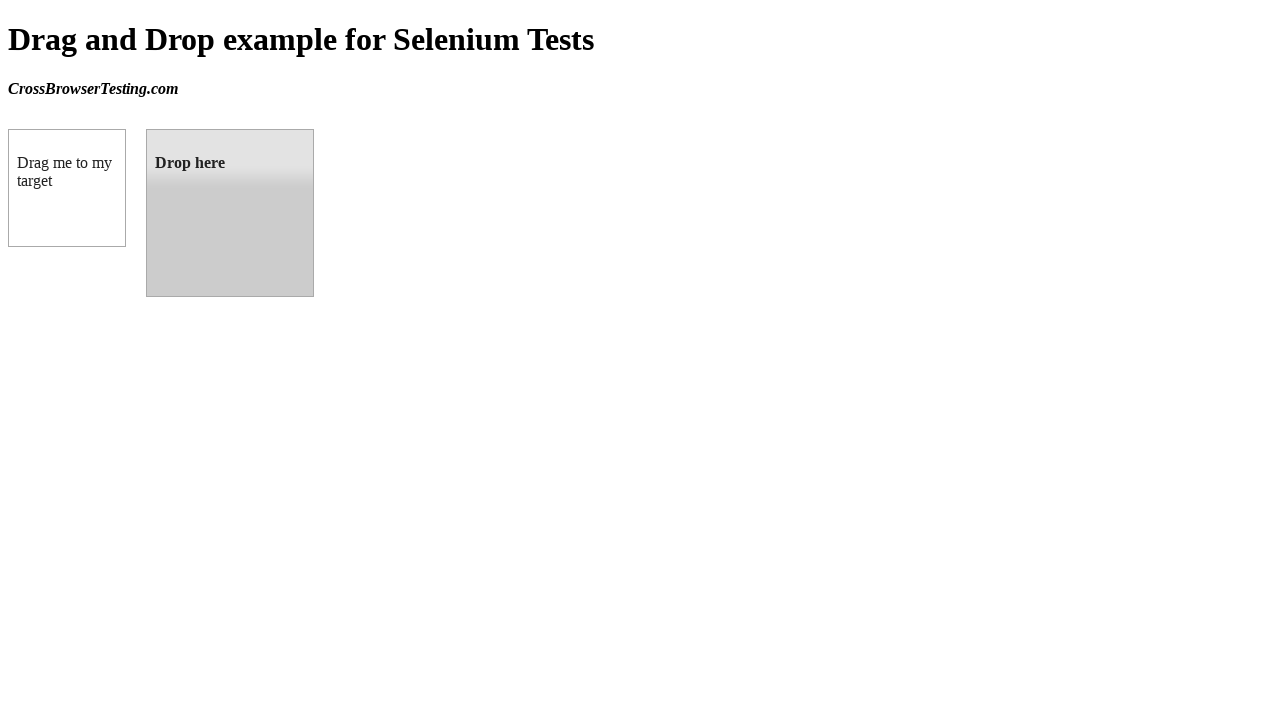

Located target element (droppable box B)
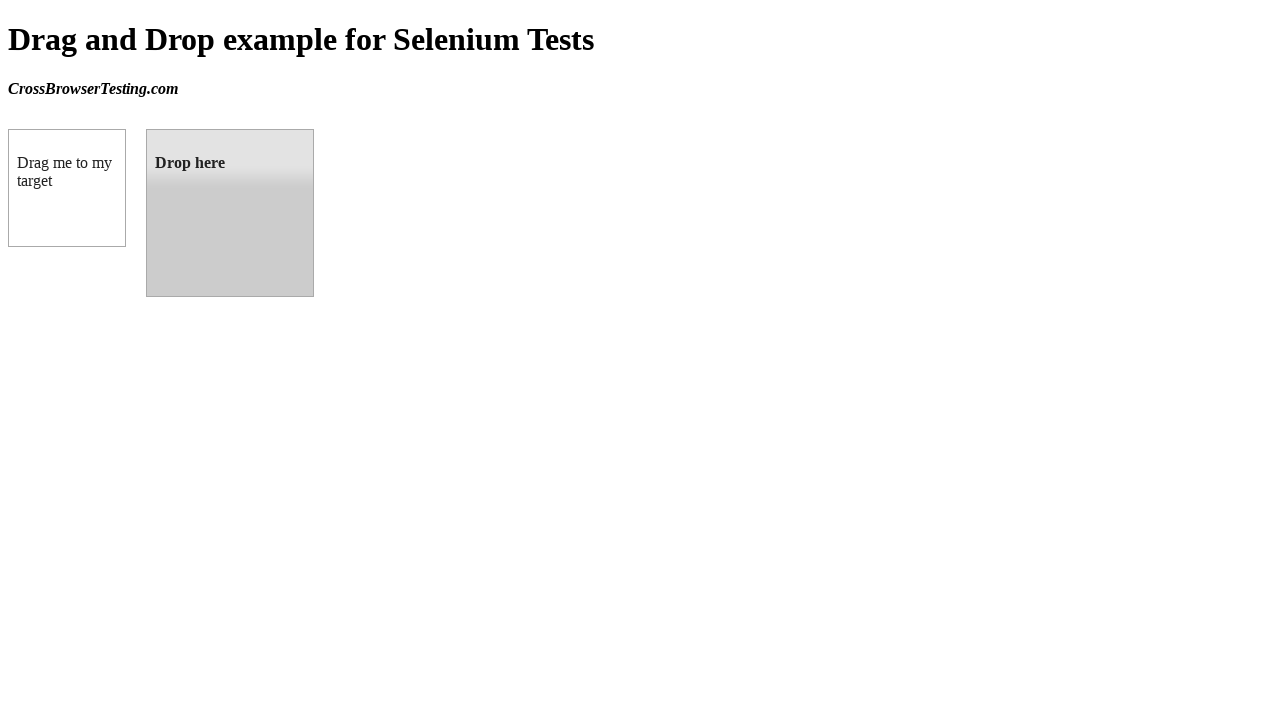

Dragged element A onto element B at (230, 213)
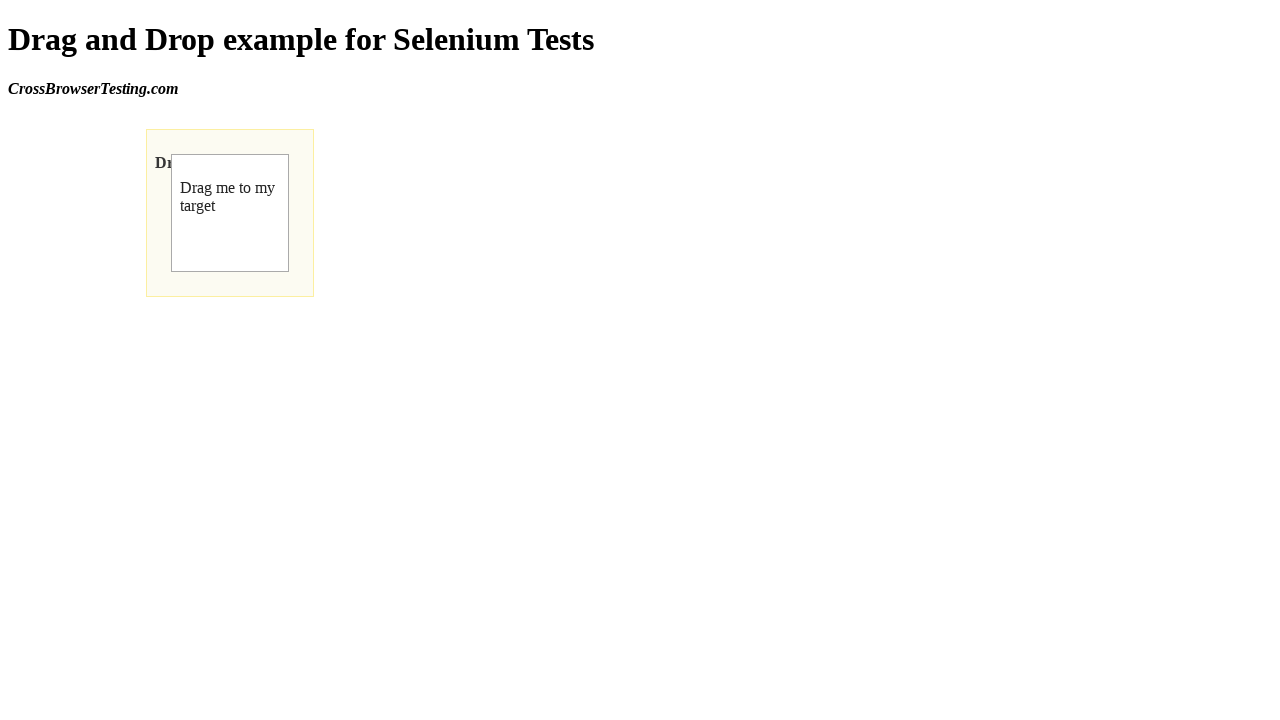

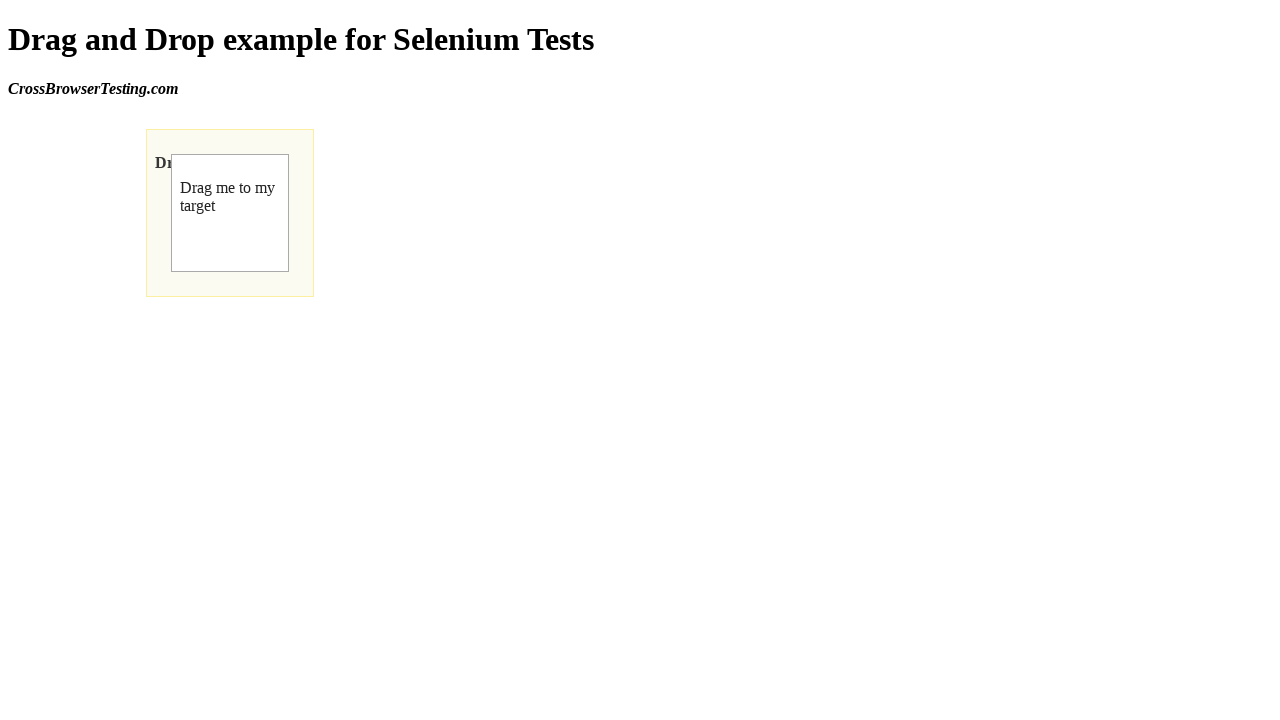